Tests registration form validation by submitting valid username with invalid password, expecting error message

Starting URL: https://anatoly-karpovich.github.io/demo-login-form/

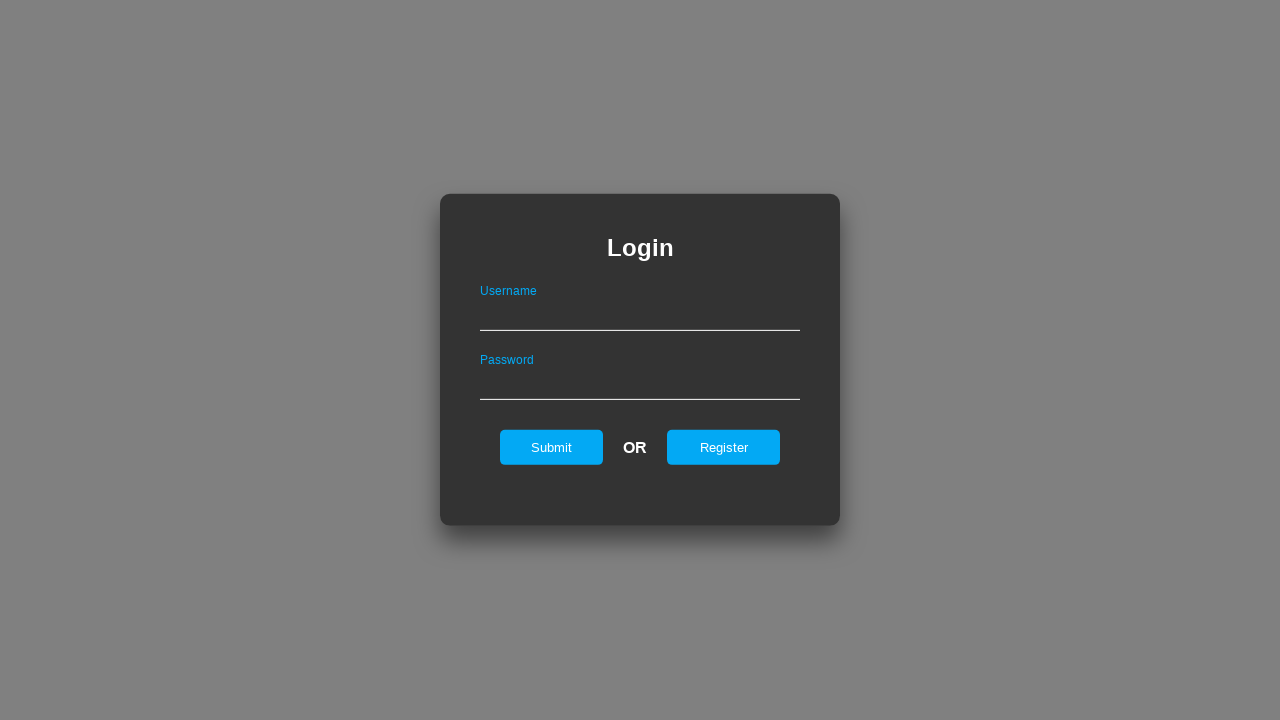

Navigated to login form page
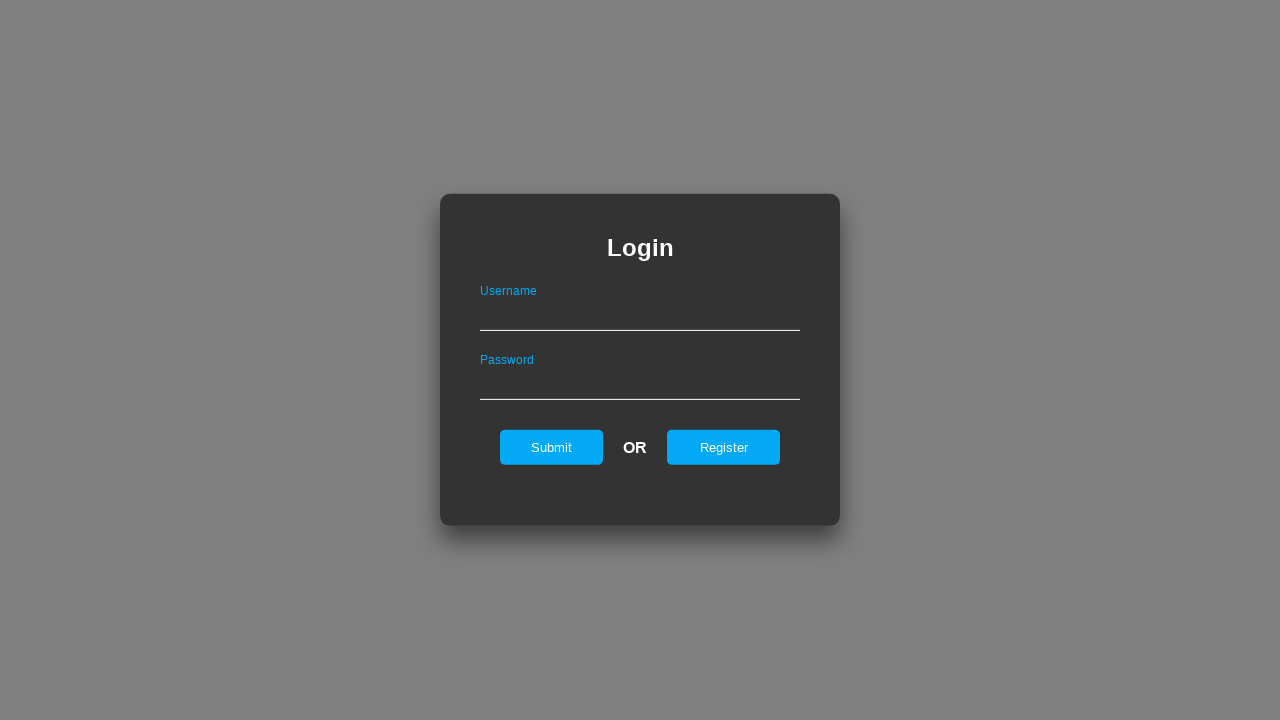

Clicked Register button to open registration form at (724, 447) on input#registerOnLogin
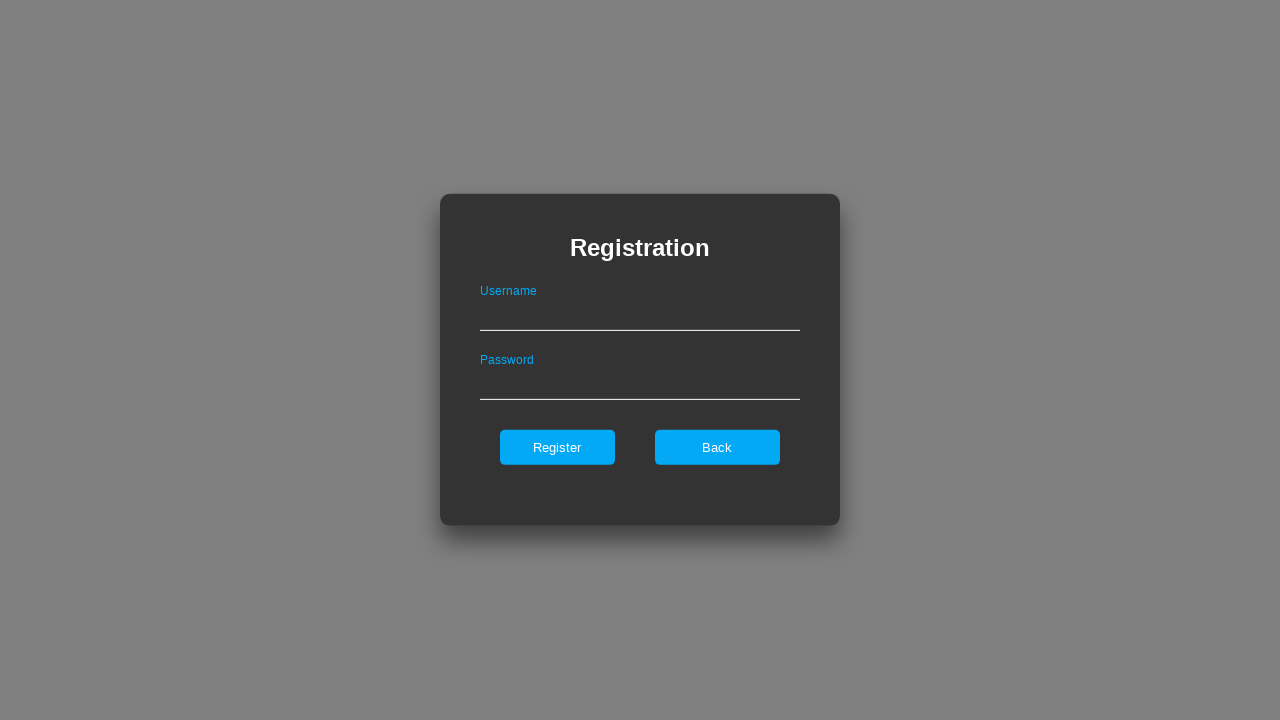

Registration form loaded and is visible
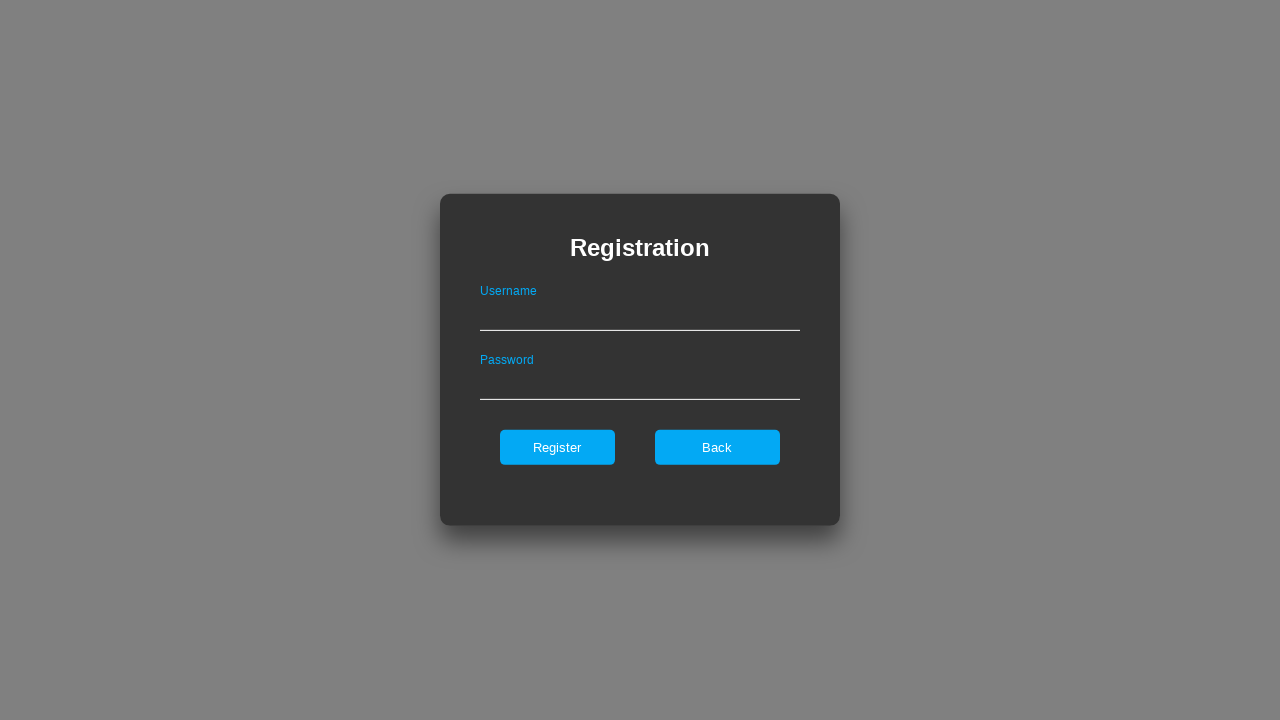

Filled username field with 'ValidUser_385' on input#userNameOnRegister
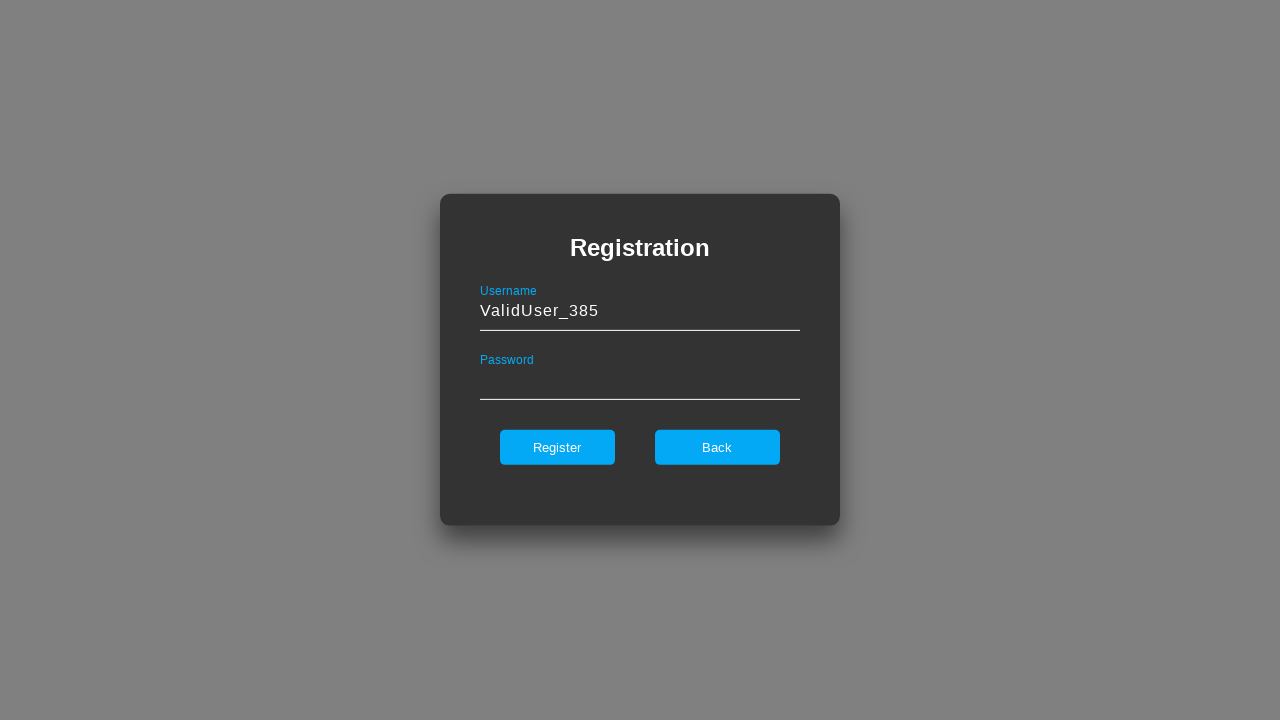

Filled password field with invalid short password 'short' on input#passwordOnRegister
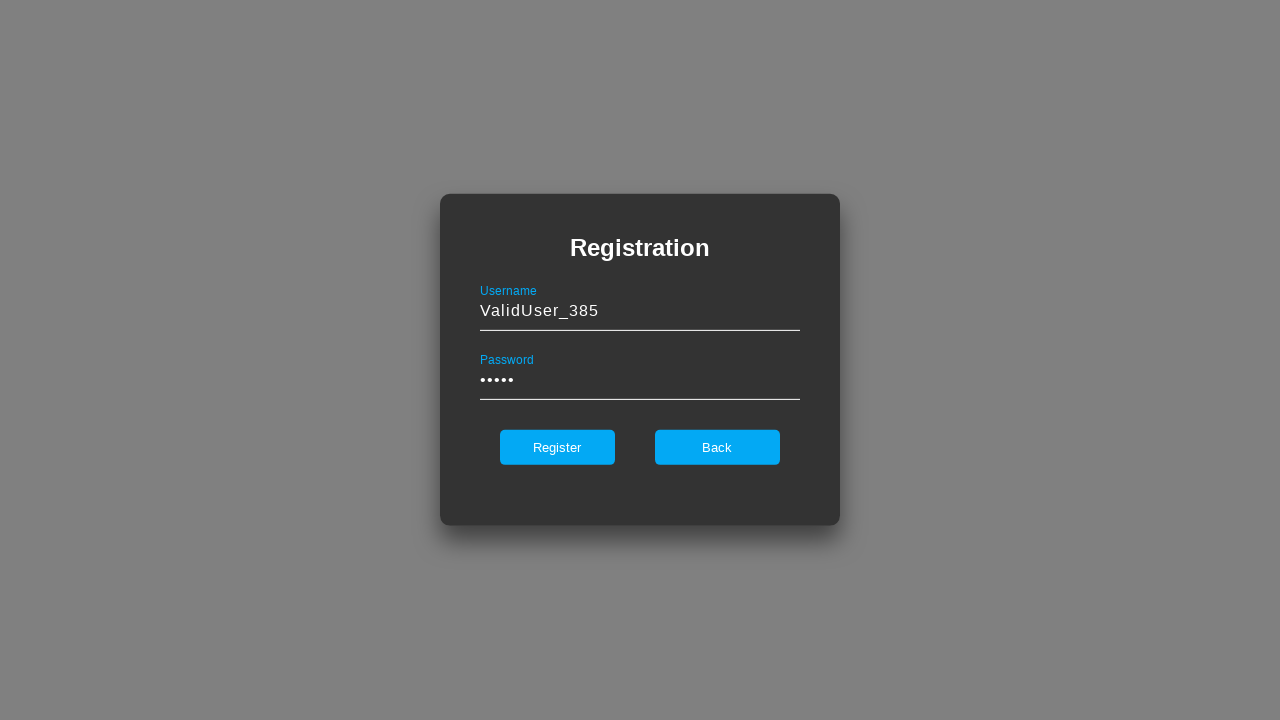

Clicked Register button to submit form with invalid password at (557, 447) on input#register
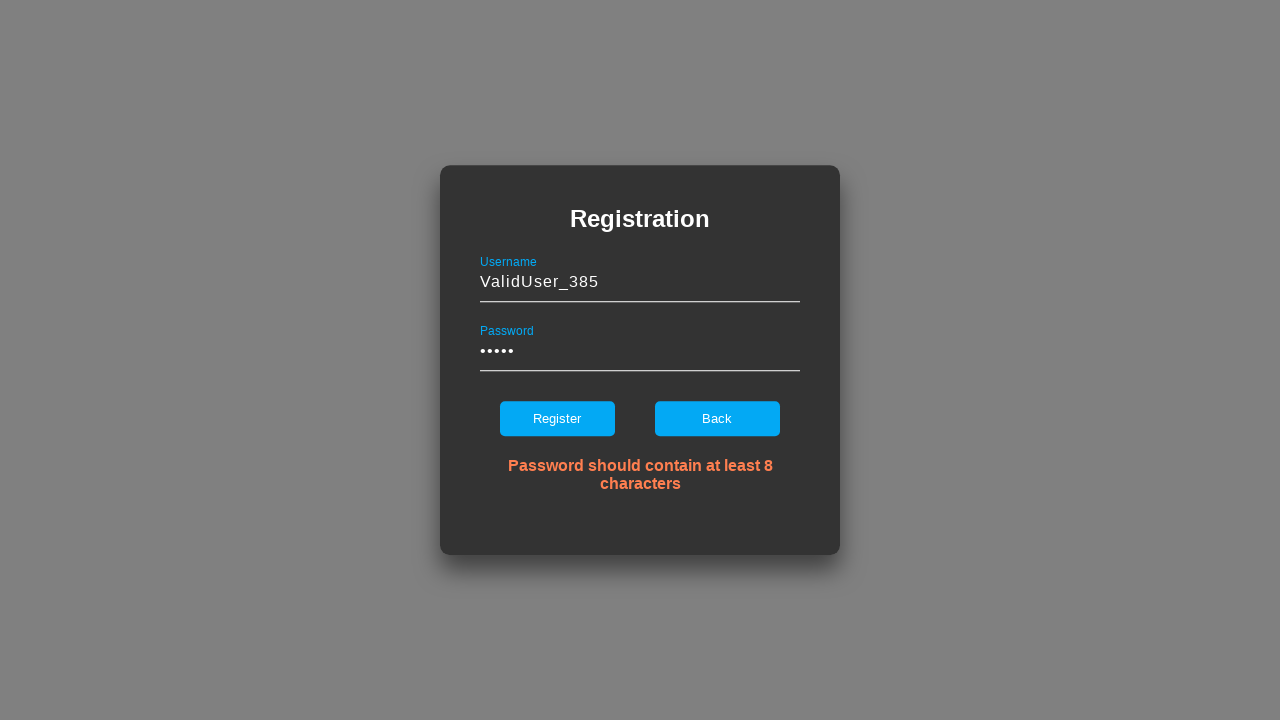

Error message appeared validating that short password was rejected
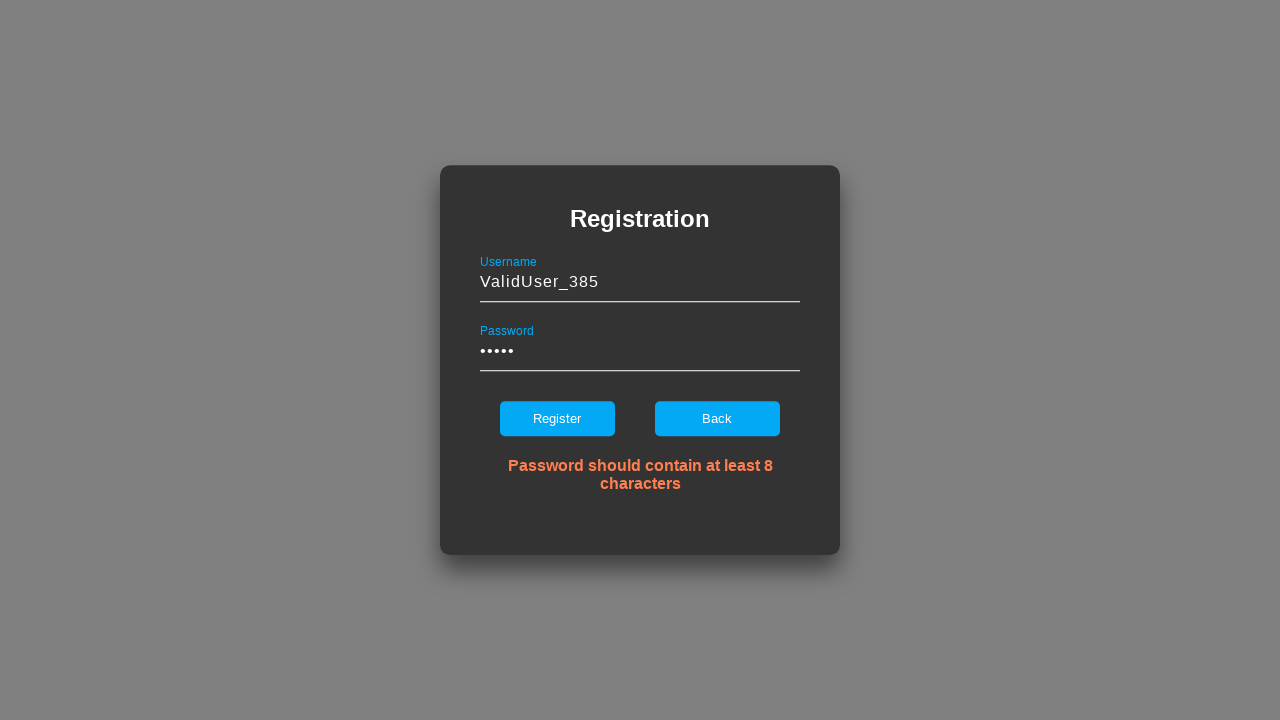

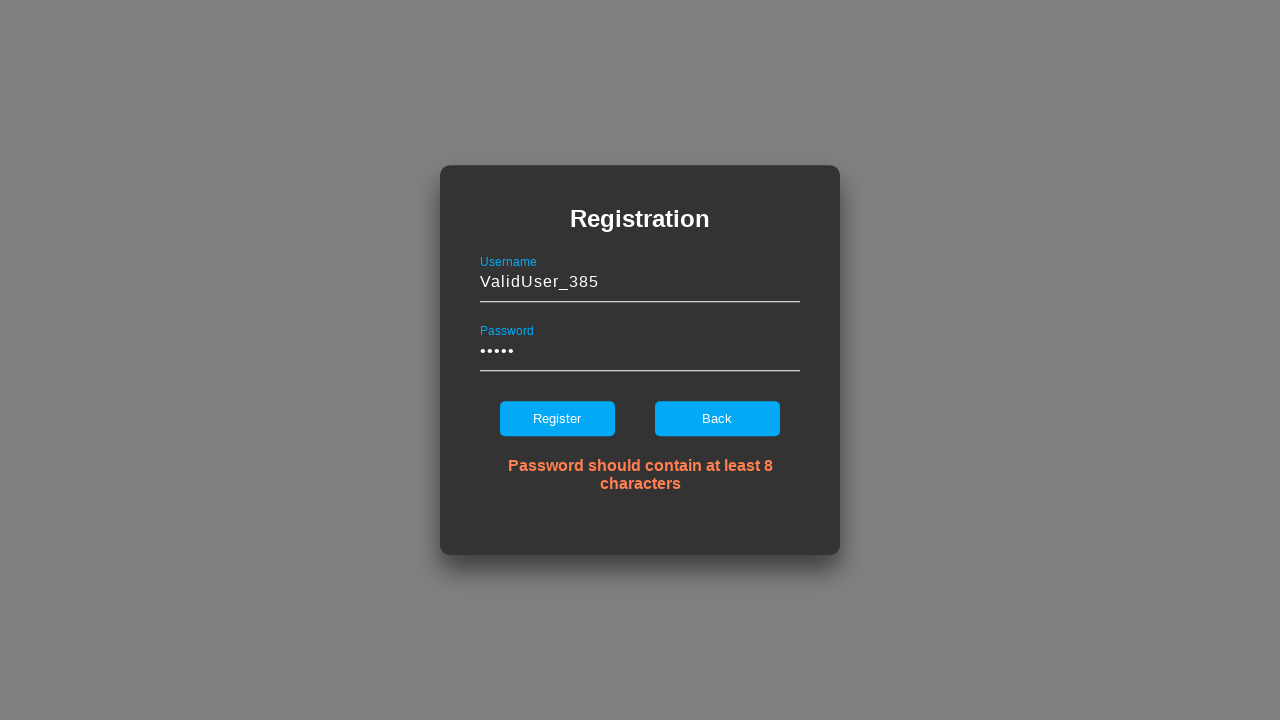